Tests the Selenide GitHub repository by navigating to the Wiki tab, clicking on the "Soft assertions" page, and verifying that the JUnit5 example section is visible on the page.

Starting URL: https://github.com/selenide/selenide

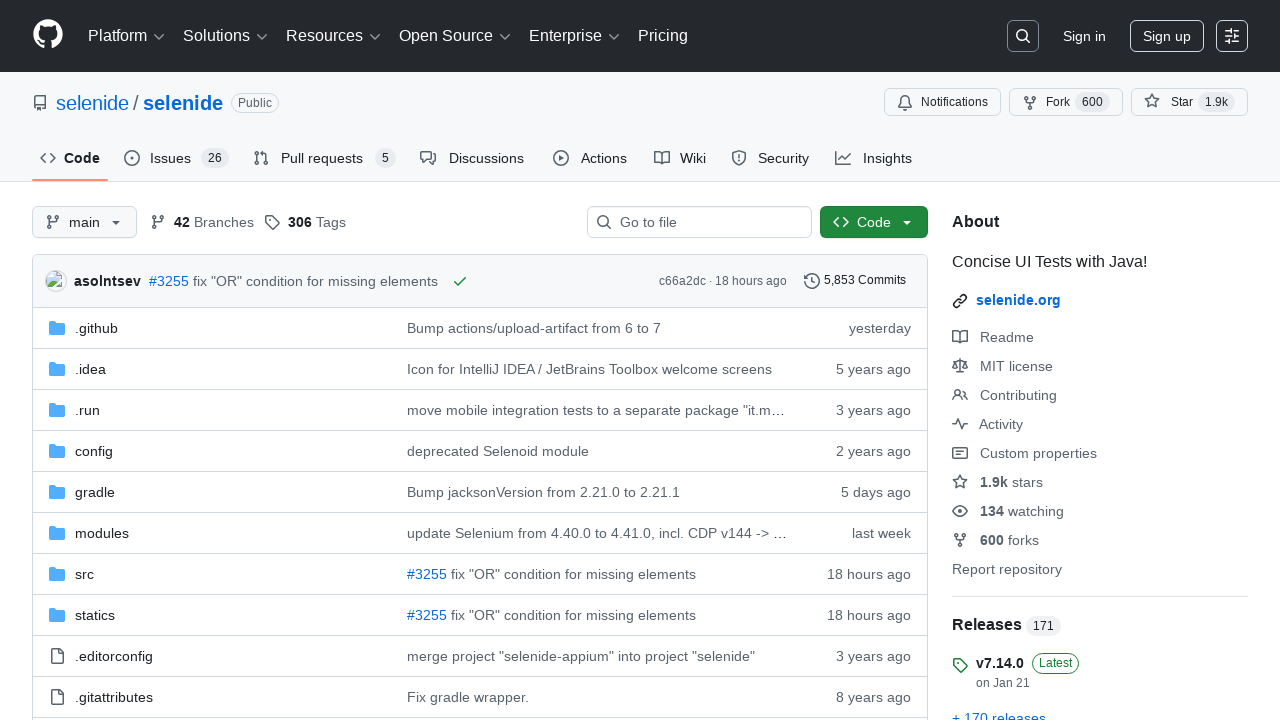

Clicked on Wiki tab at (680, 158) on #wiki-tab
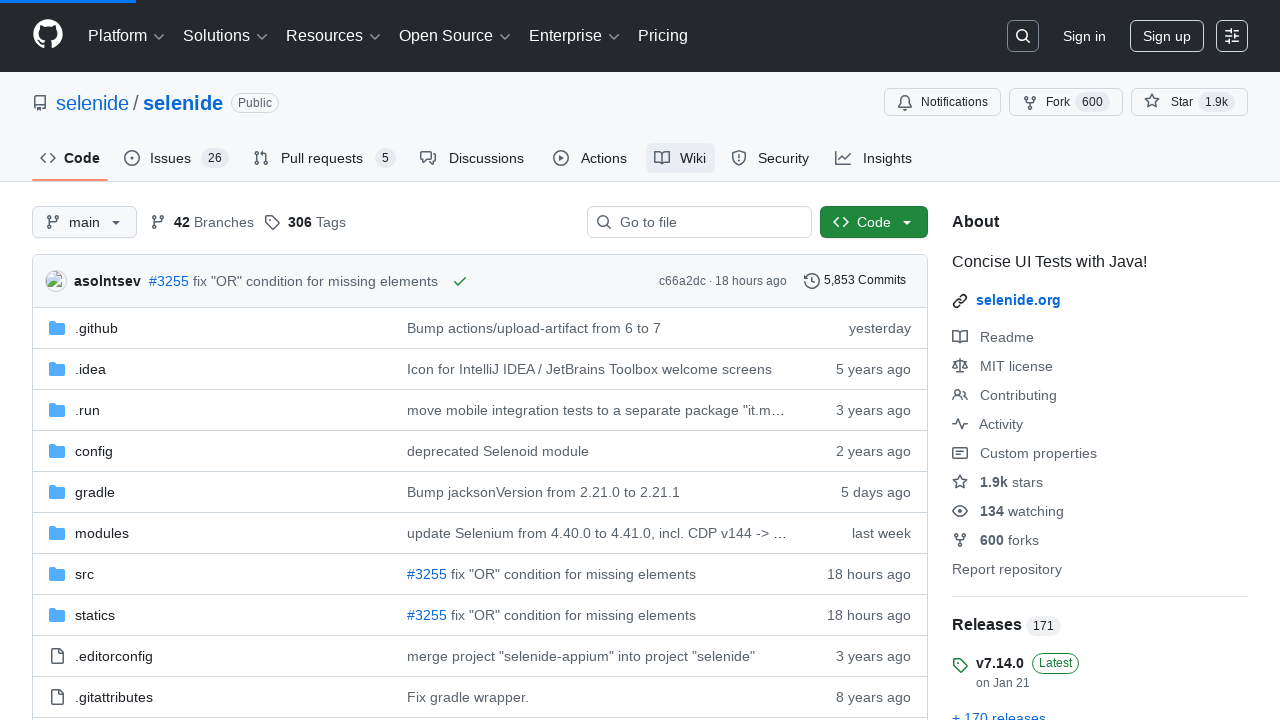

Clicked on 'Soft assertions' link at (116, 360) on a:has-text('Soft assertions')
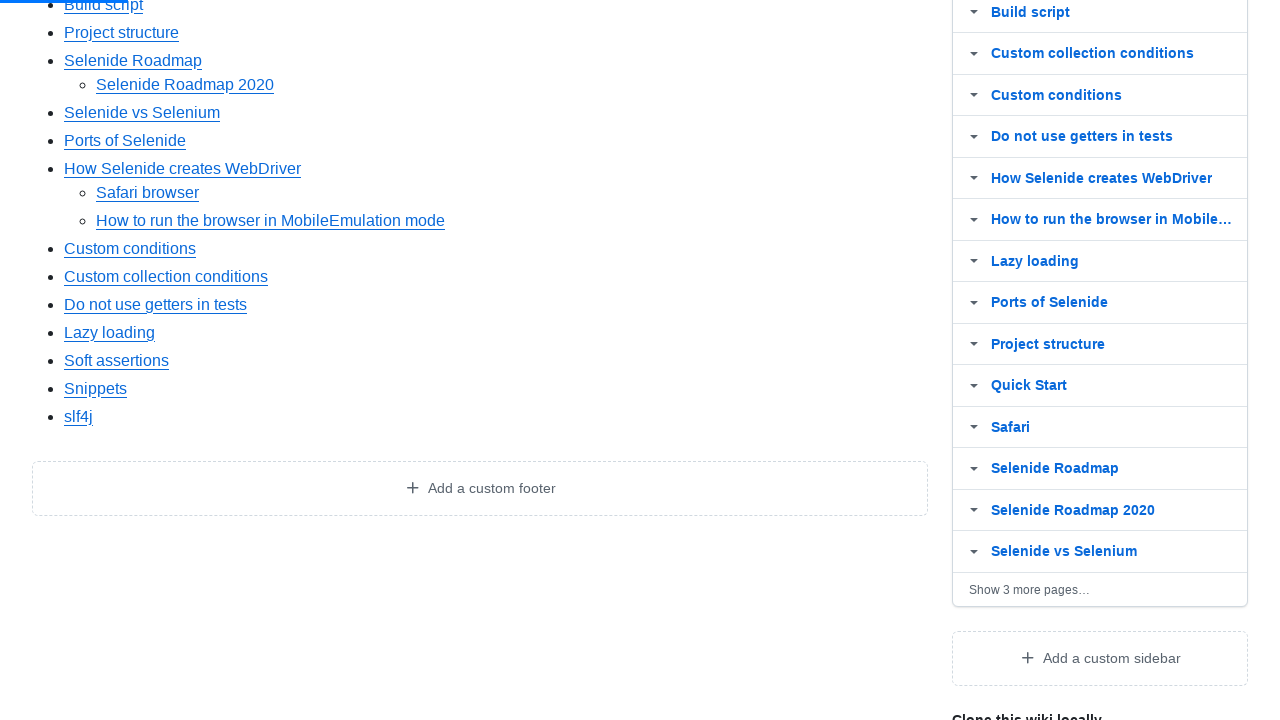

JUnit5 example section is visible on the page
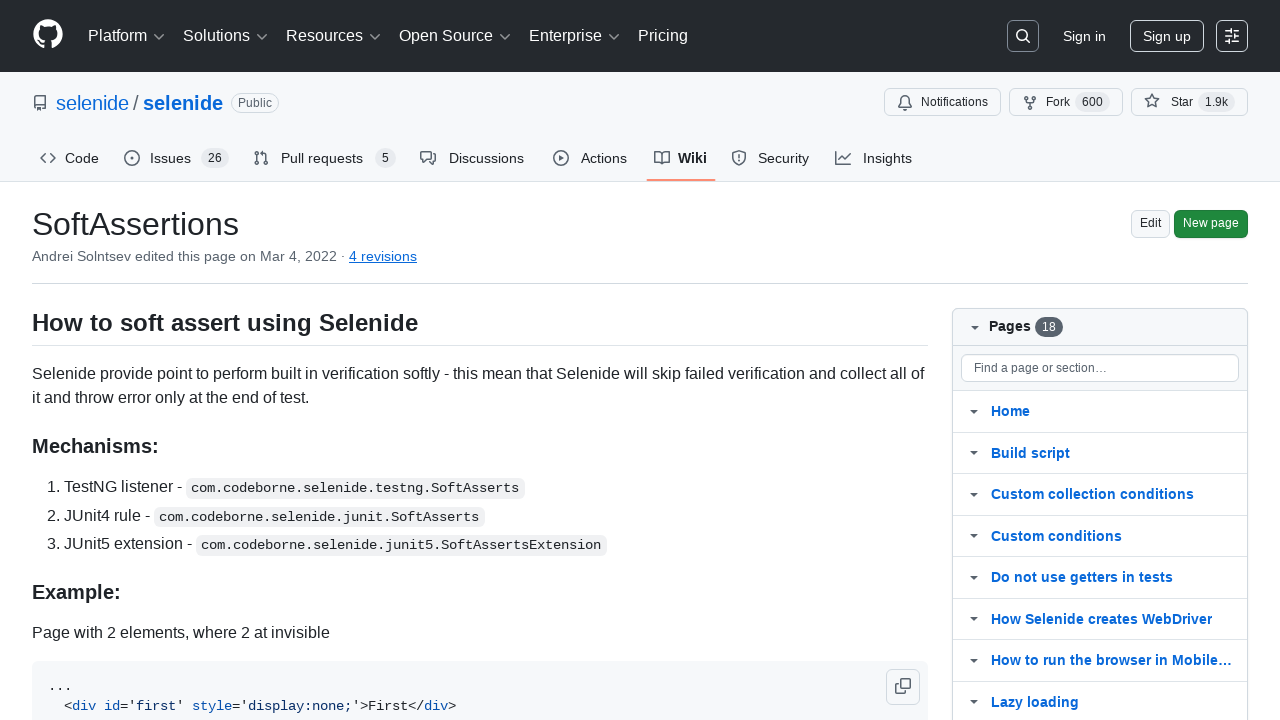

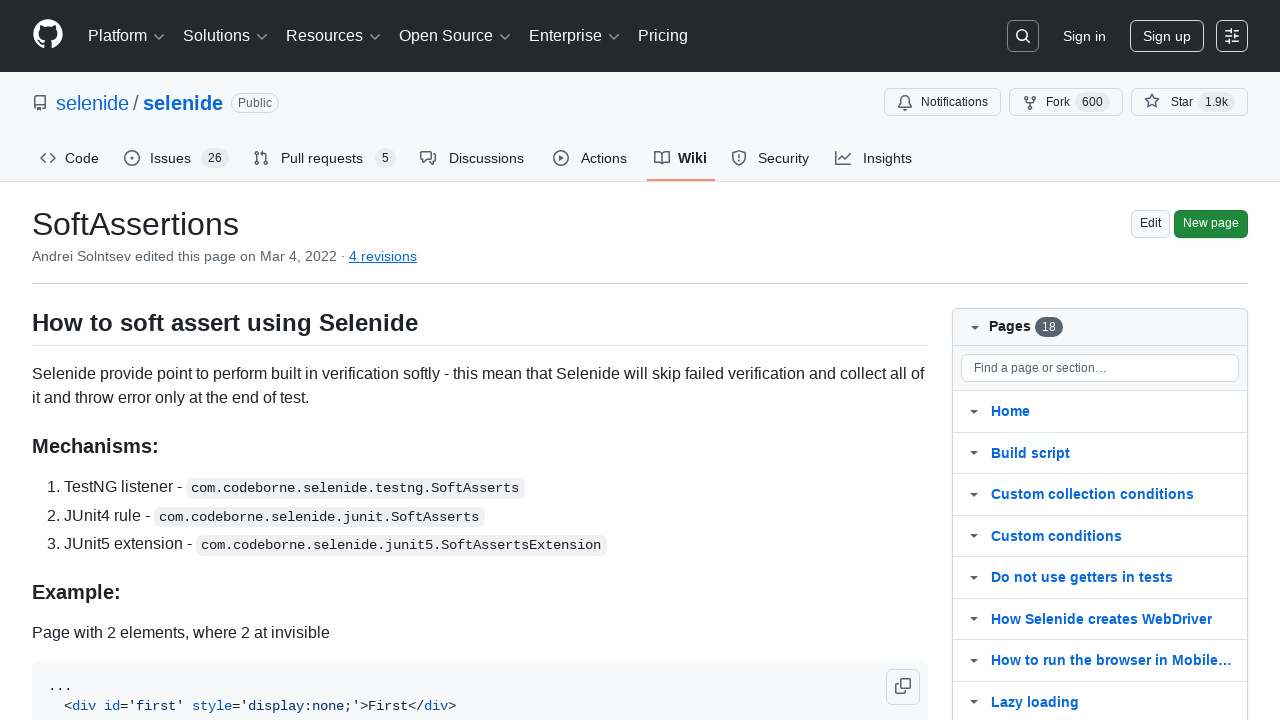